Tests JS Prompt by clicking the prompt button, dismissing the alert without entering text, and verifying the result message shows null was entered

Starting URL: https://the-internet.herokuapp.com/javascript_alerts

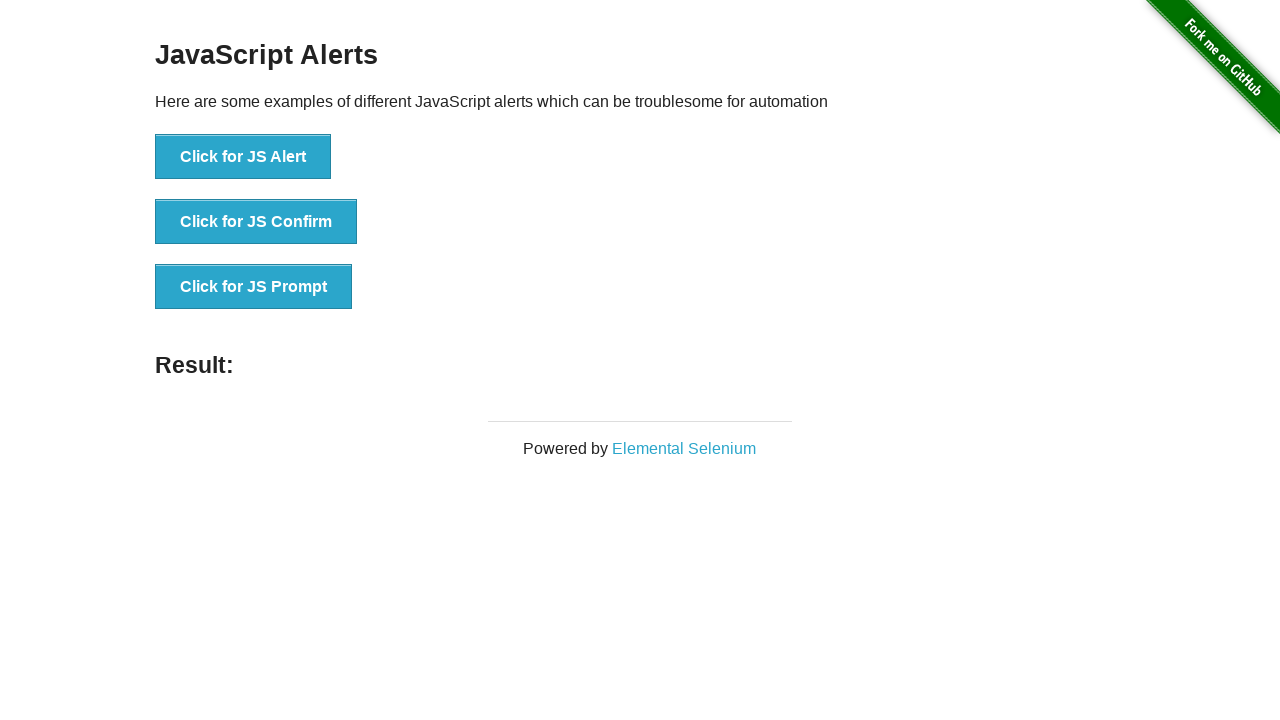

Set up dialog handler to dismiss prompts
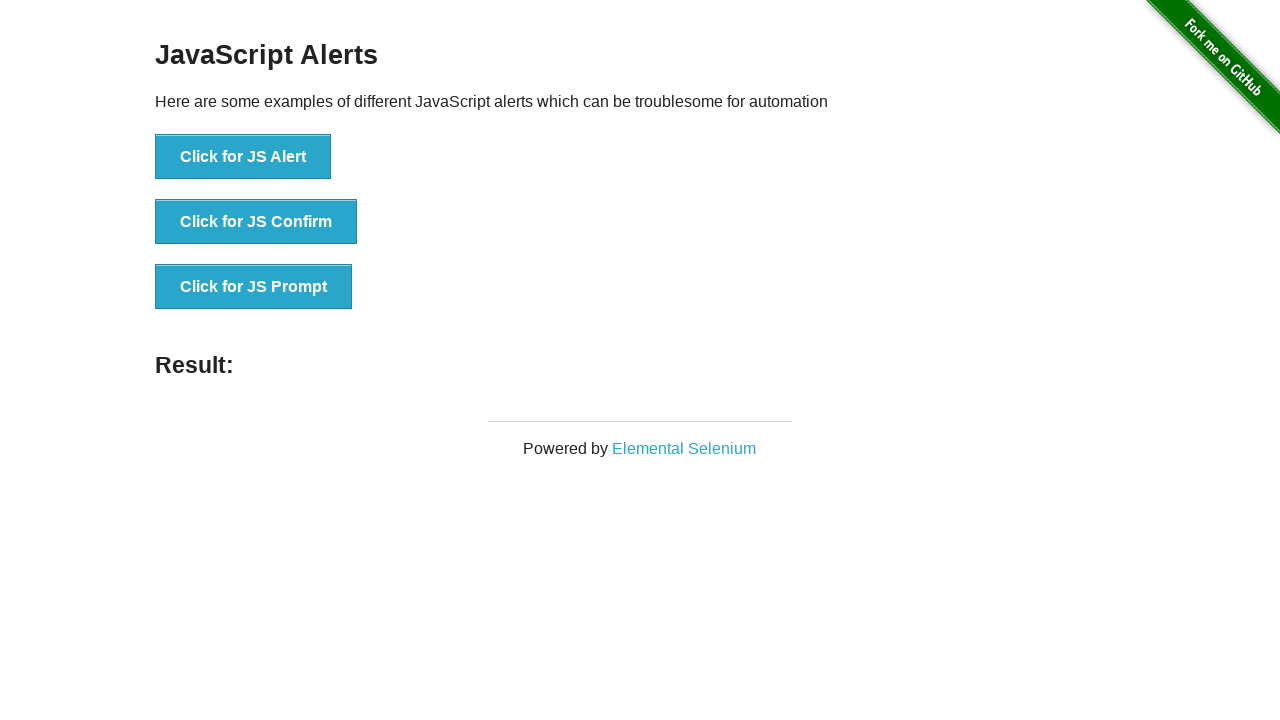

Clicked JS Prompt button to trigger alert dialog at (254, 287) on button[onclick*='jsPrompt']
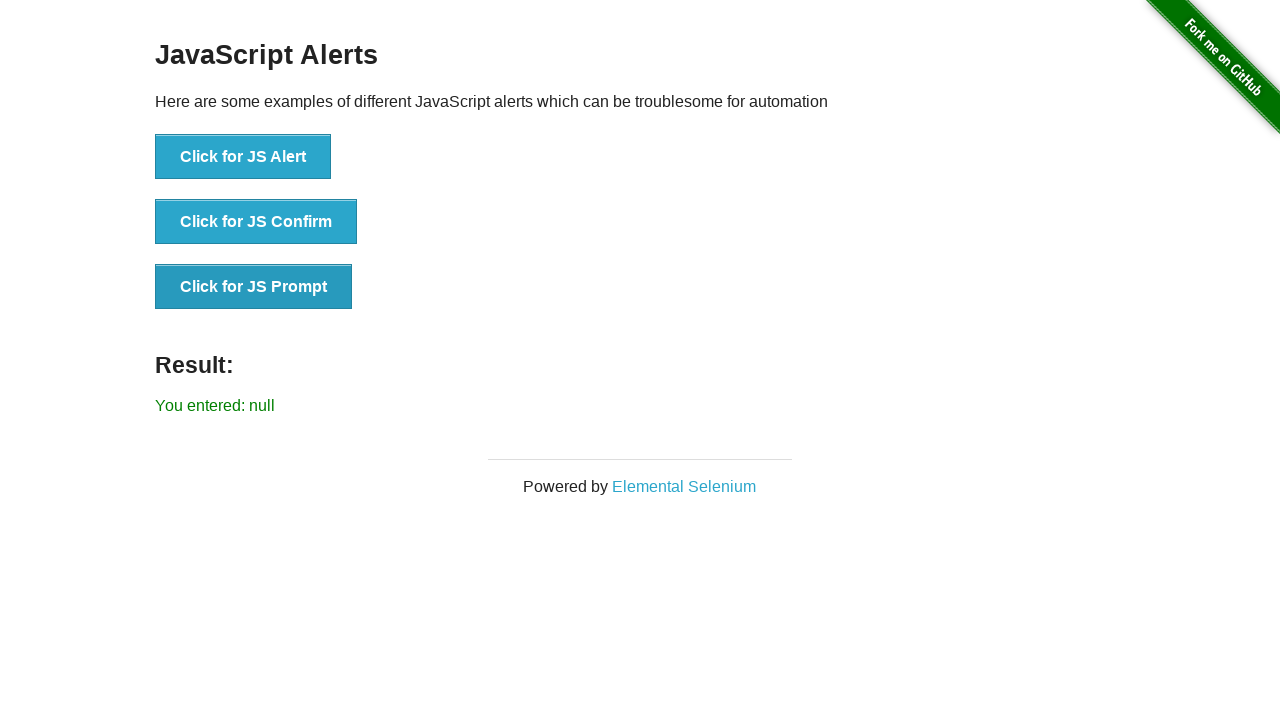

Result message element loaded after dismissing prompt
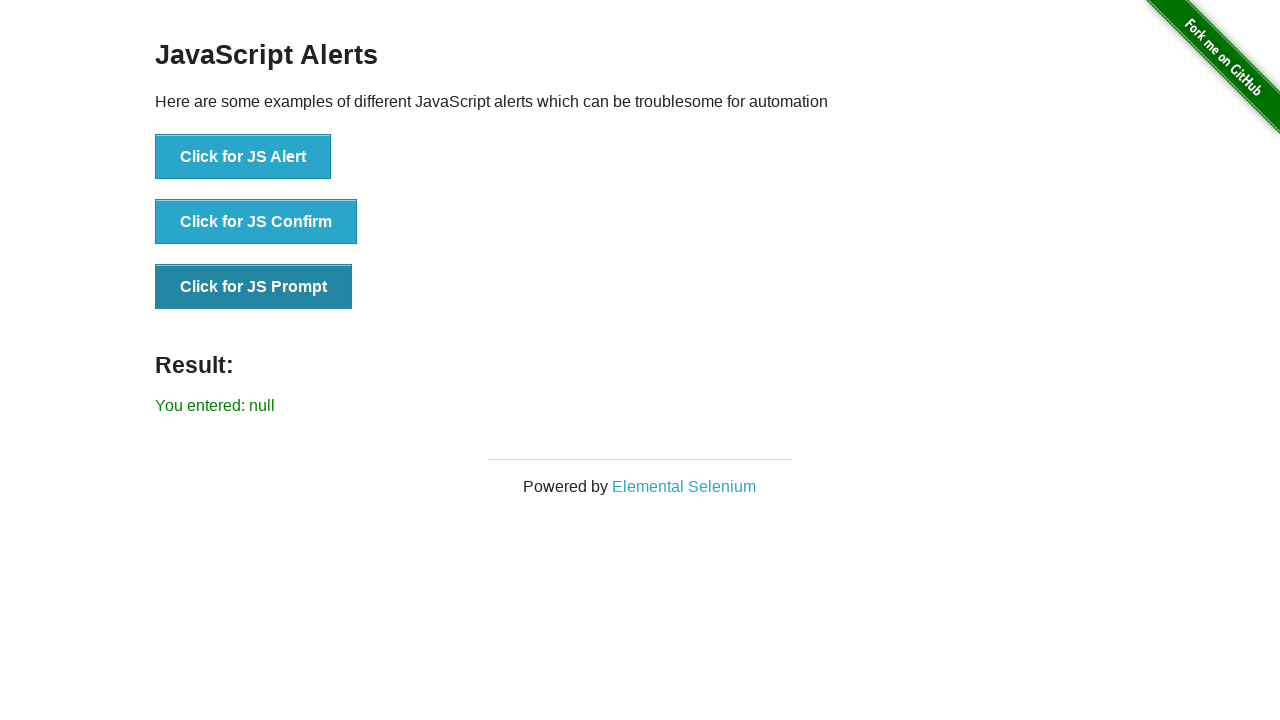

Verified result message contains 'null' indicating prompt was dismissed without text entry
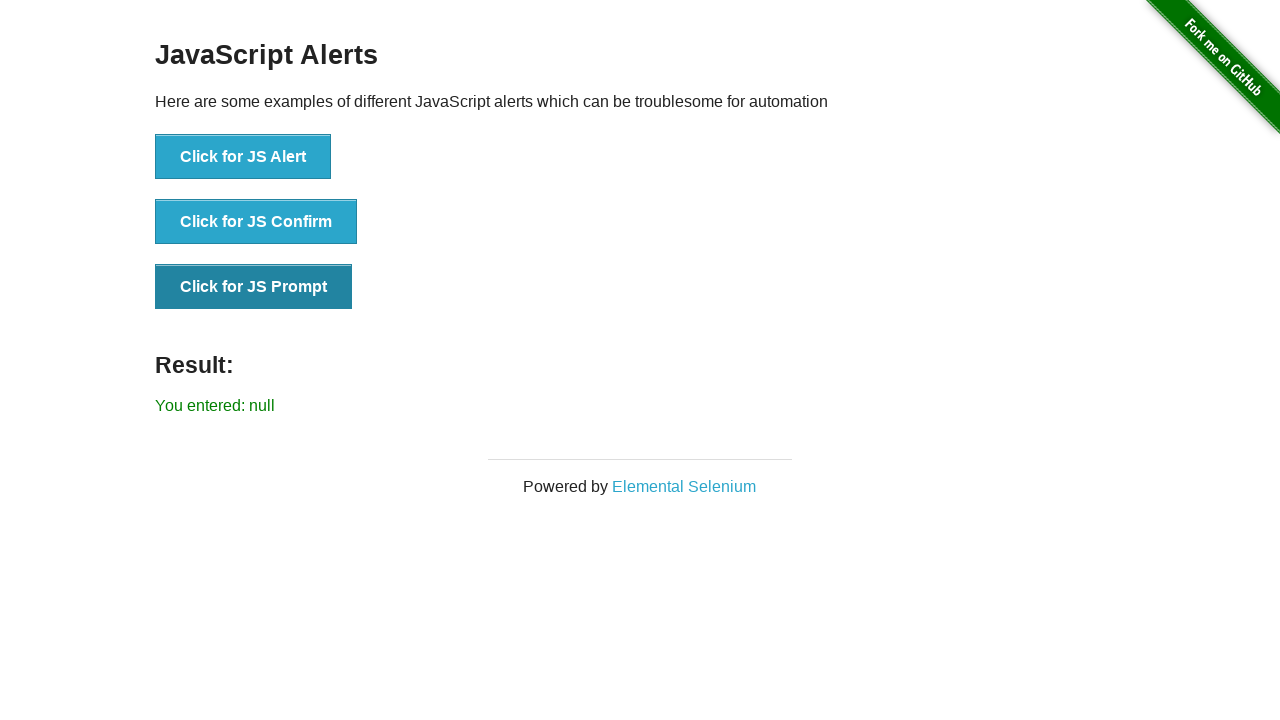

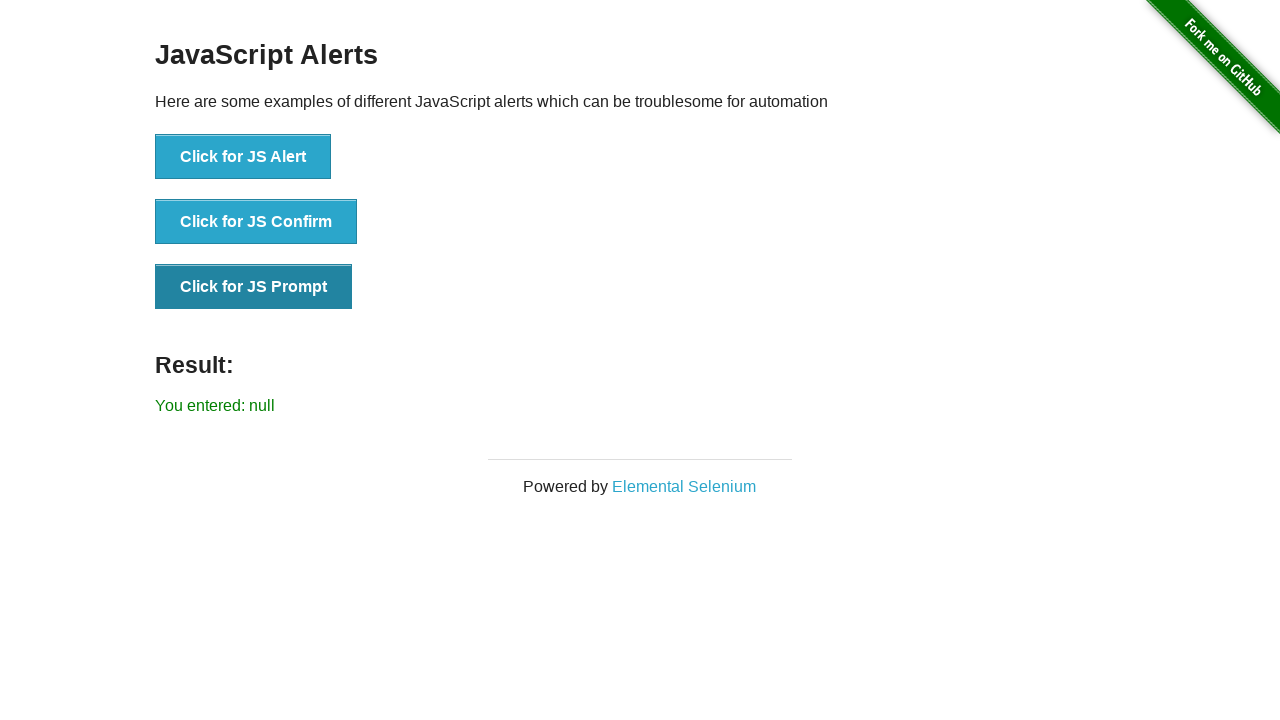